Navigates to a blog page and clicks on a link containing "(Atom)" text using partial link text matching

Starting URL: https://testautomationpractice.blogspot.com/

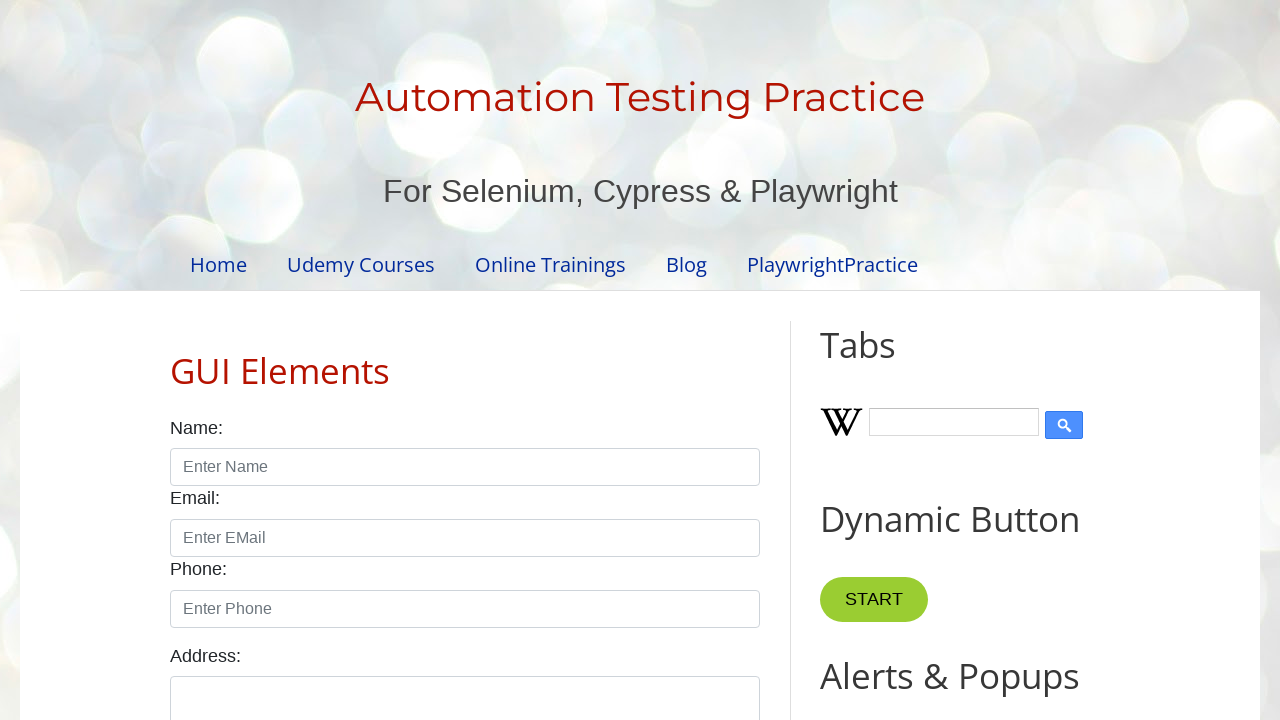

Located link containing '(Atom)' text
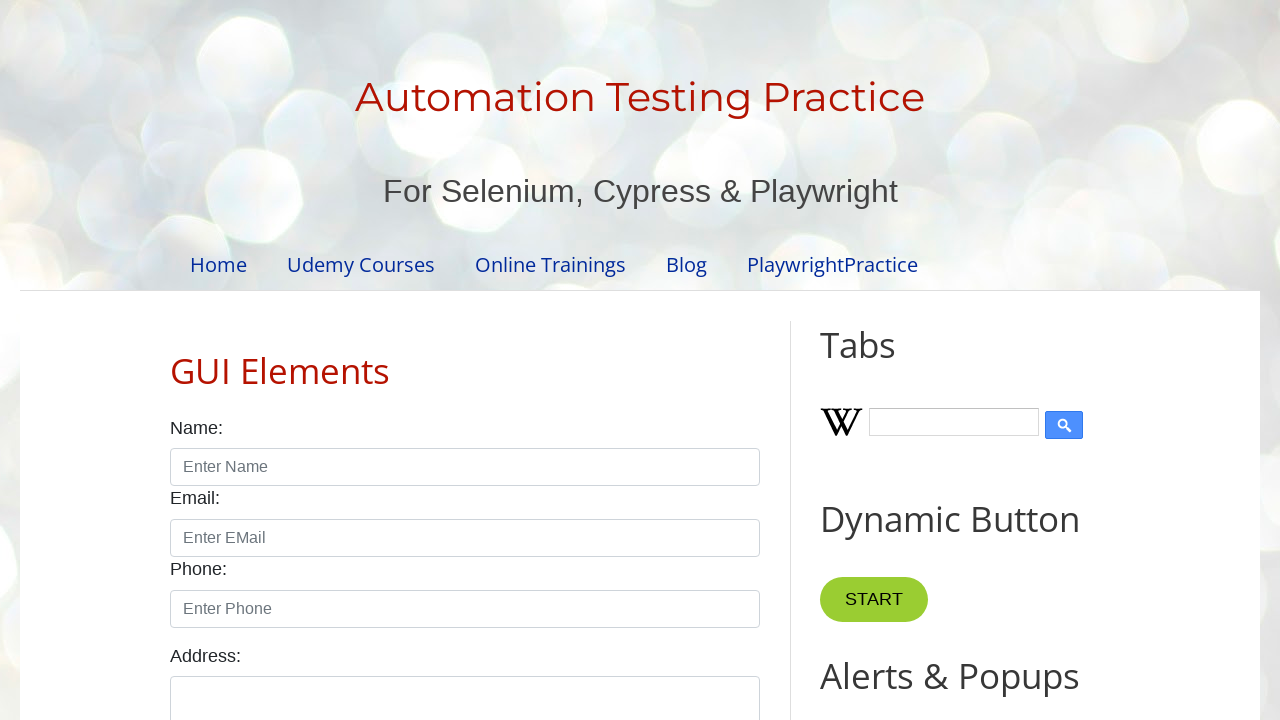

Scrolled to the (Atom) link into view
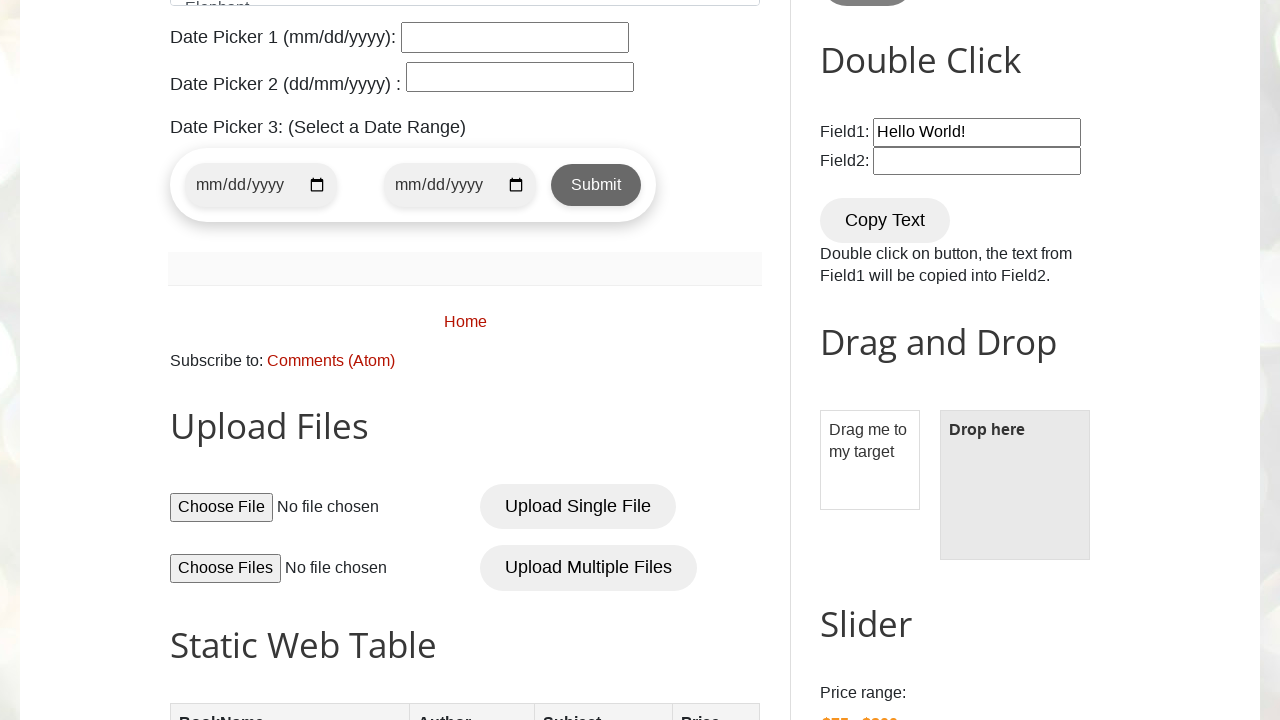

Clicked on the (Atom) link at (331, 360) on a:has-text('(Atom)') >> nth=0
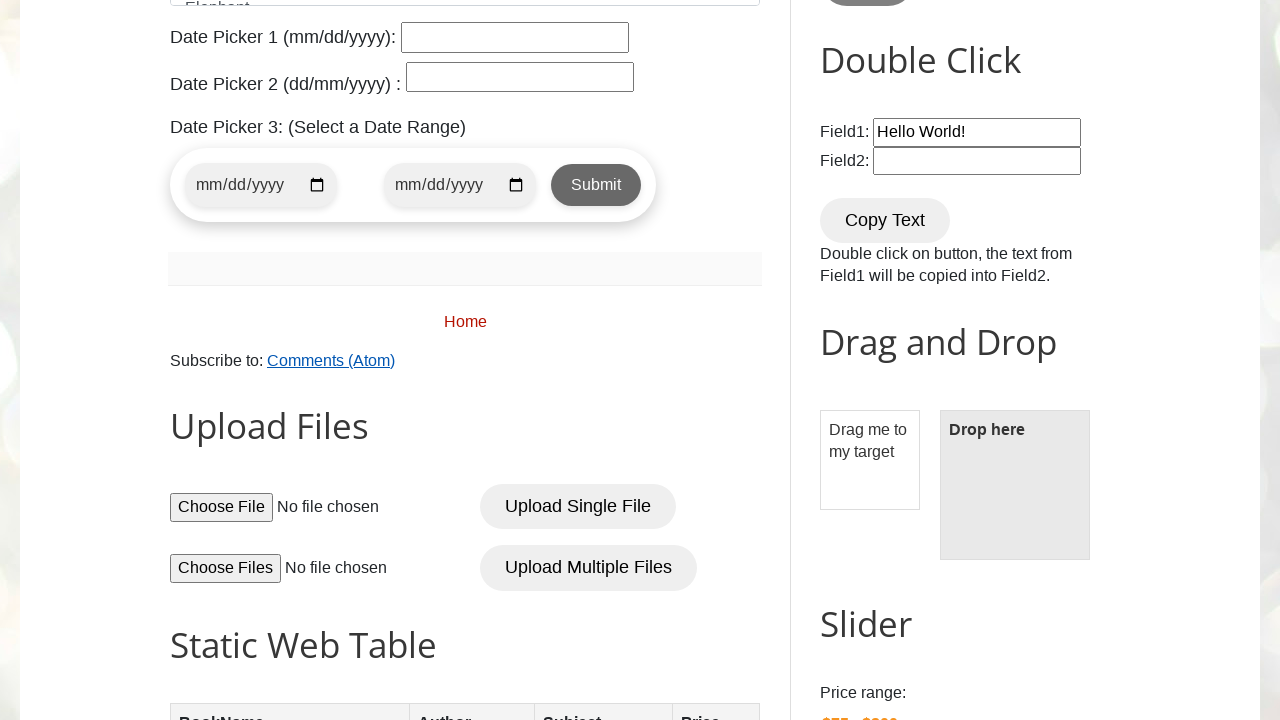

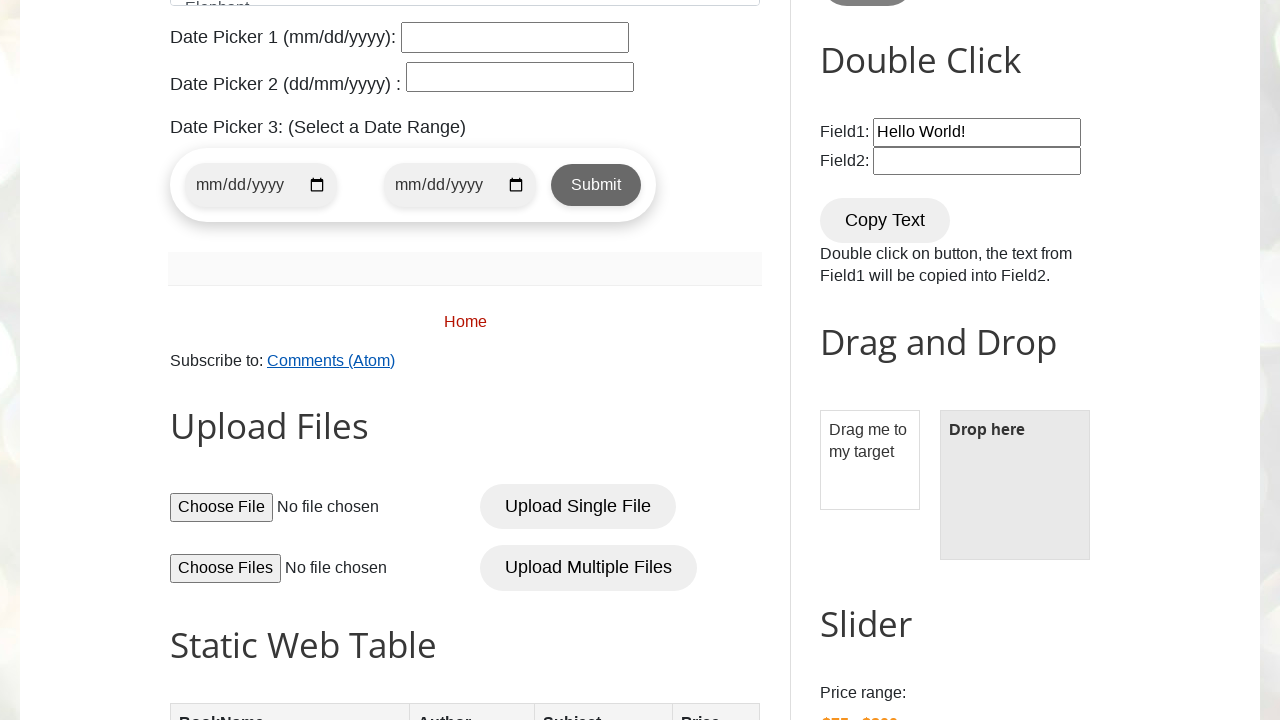